Tests click and hold functionality on a circle element using mouse actions

Starting URL: https://demoapps.qspiders.com/ui/clickHold?sublist=0

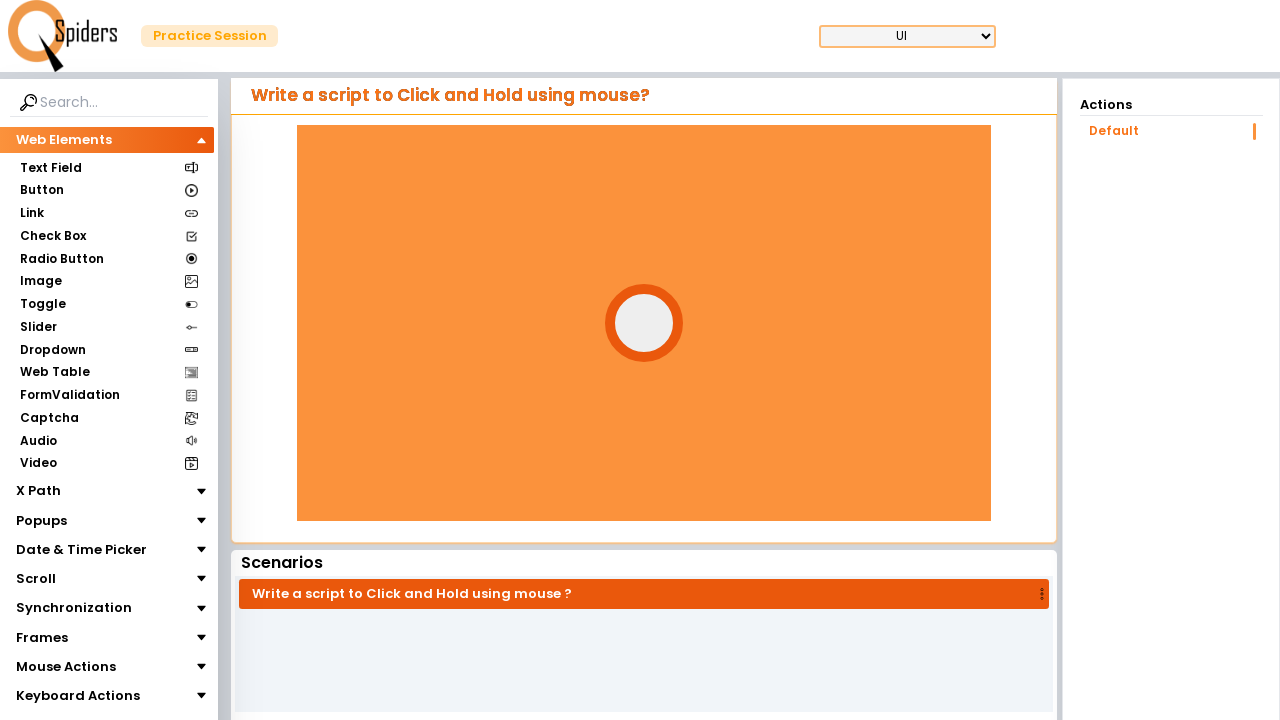

Circle element loaded and visible
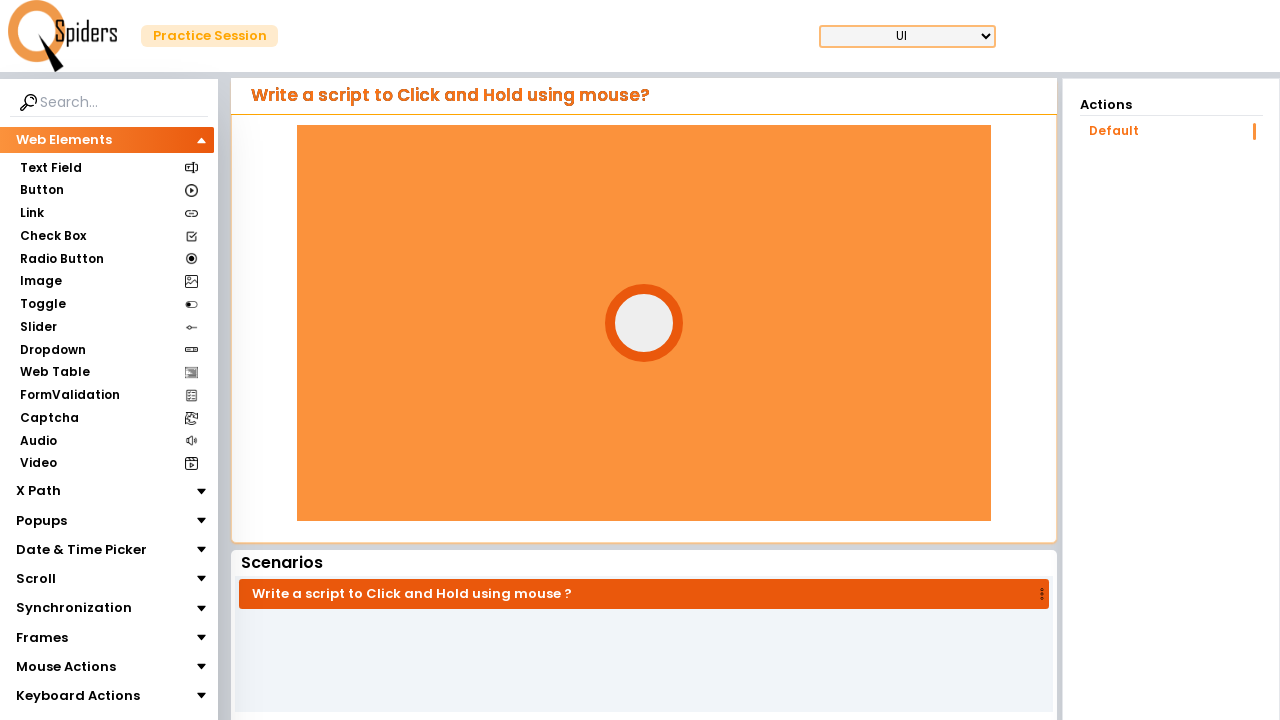

Hovered over the circle element at (644, 323) on #circle
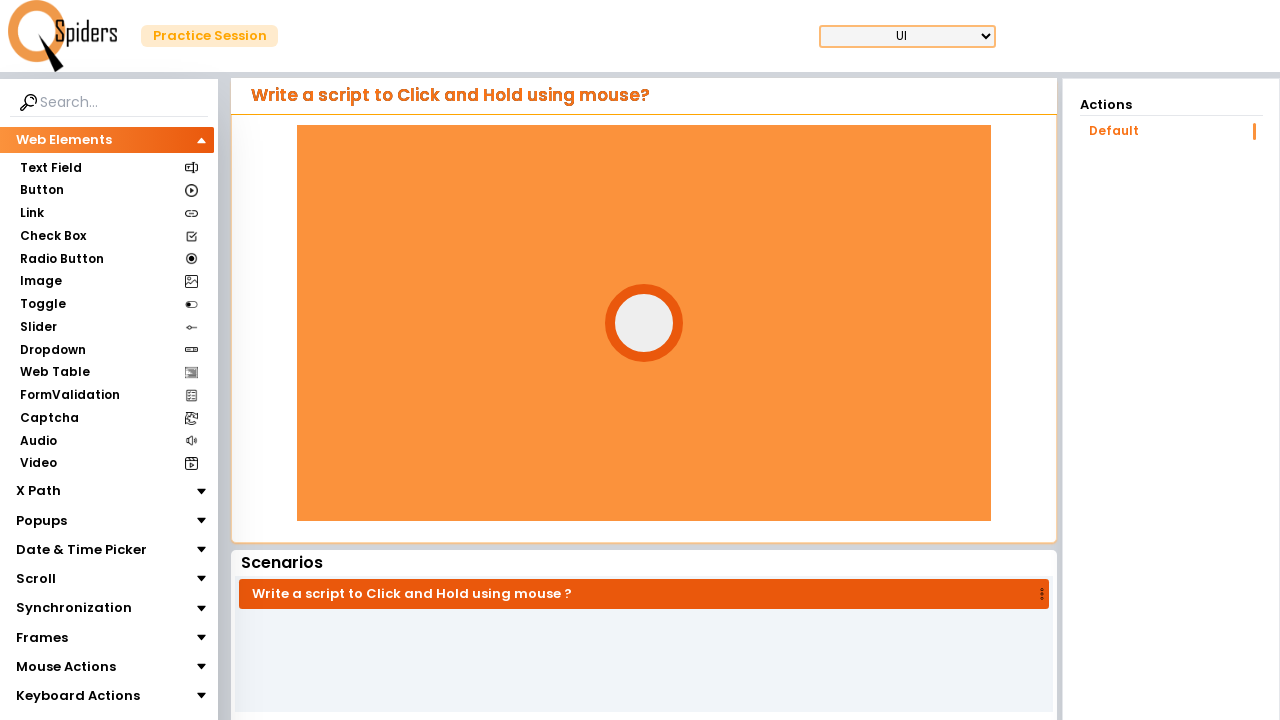

Mouse button pressed down on circle at (644, 323)
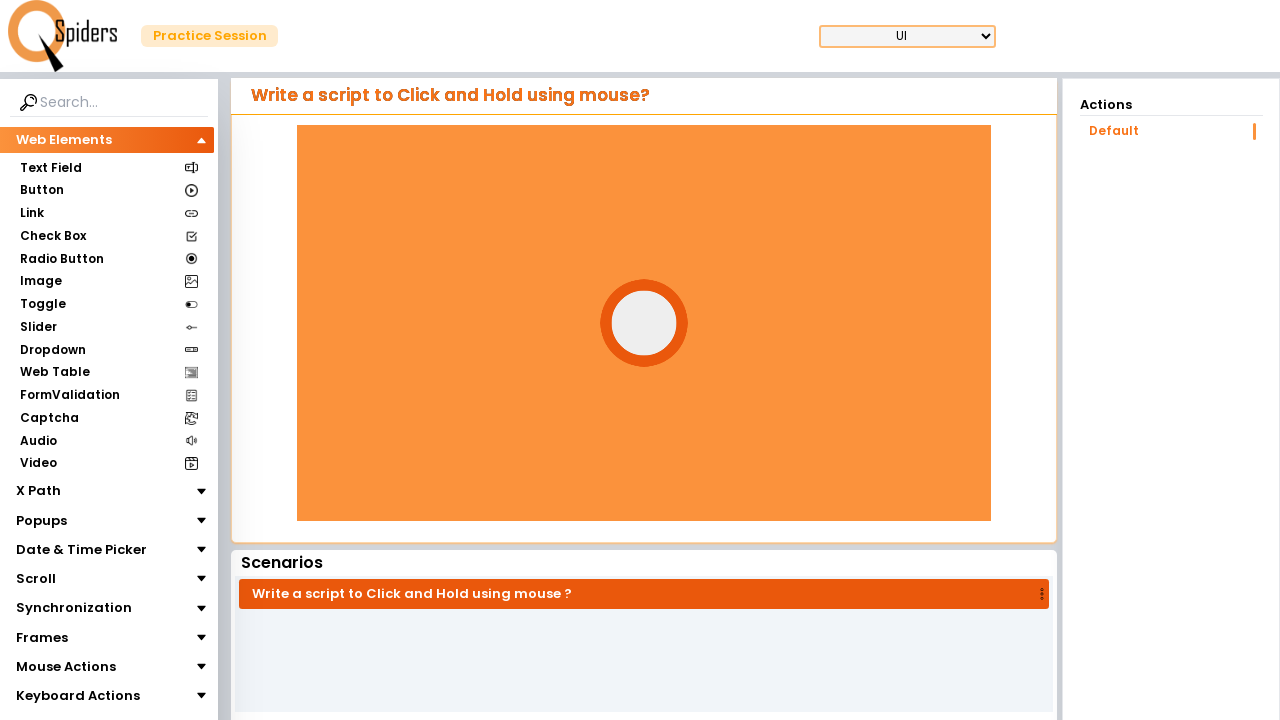

Held mouse button down for 2 seconds
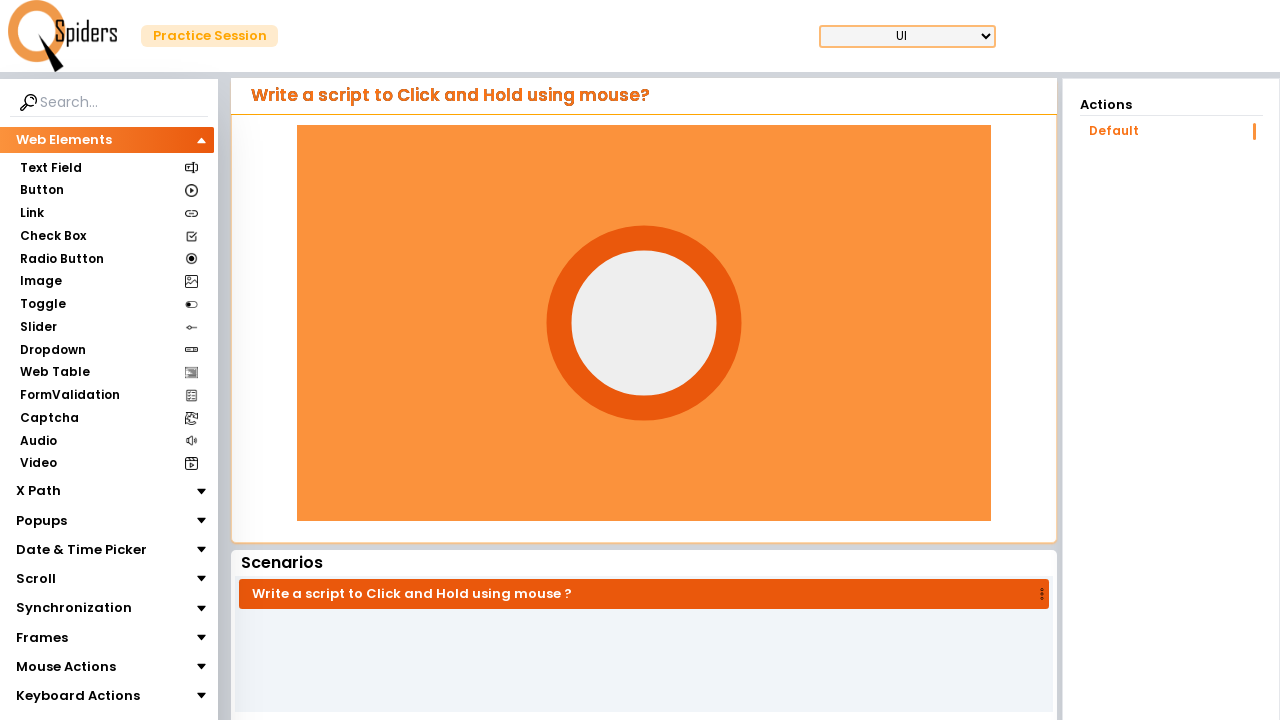

Released mouse button after click and hold at (644, 323)
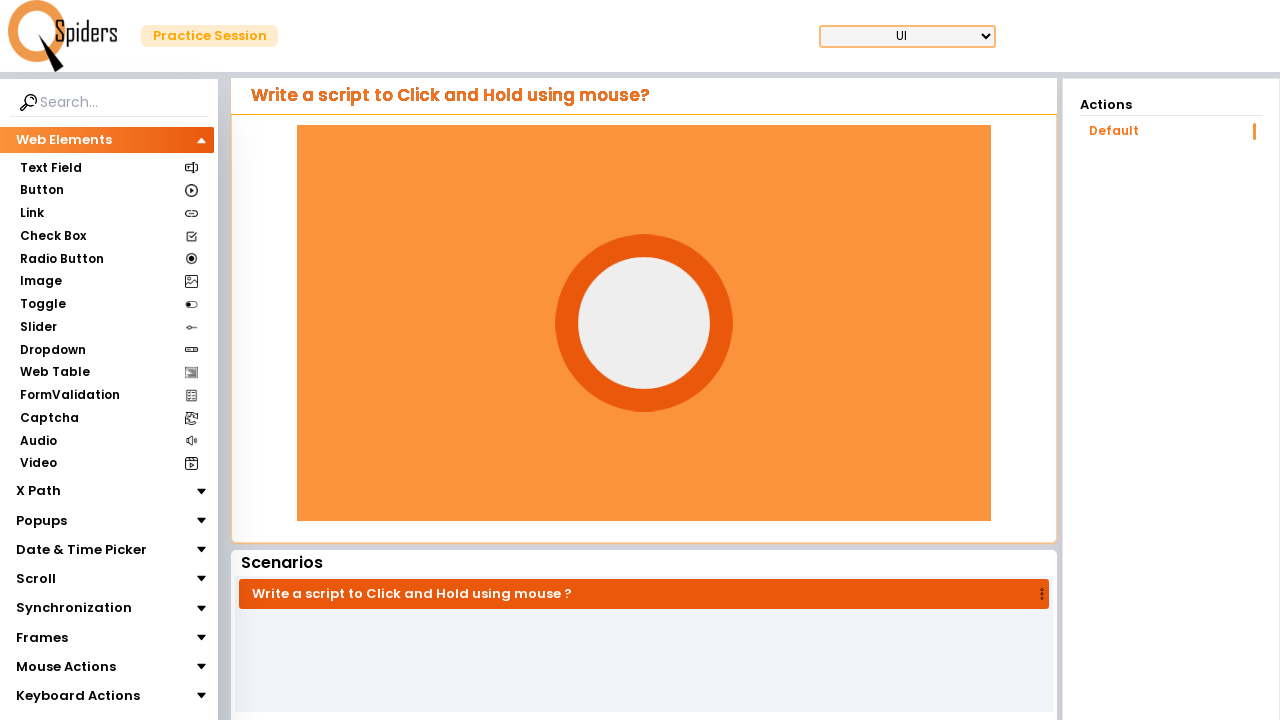

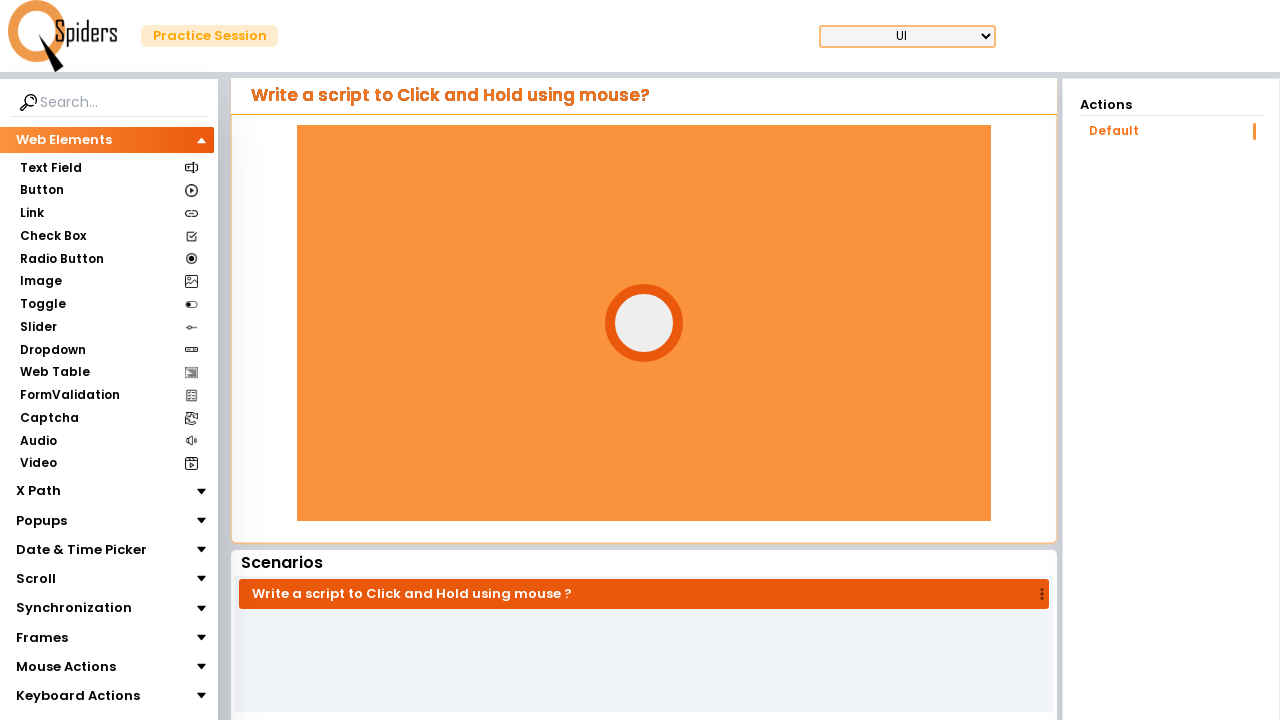